Tests basic browser navigation by opening a public blog page and verifying it loads successfully

Starting URL: http://omayo.blogspot.com/

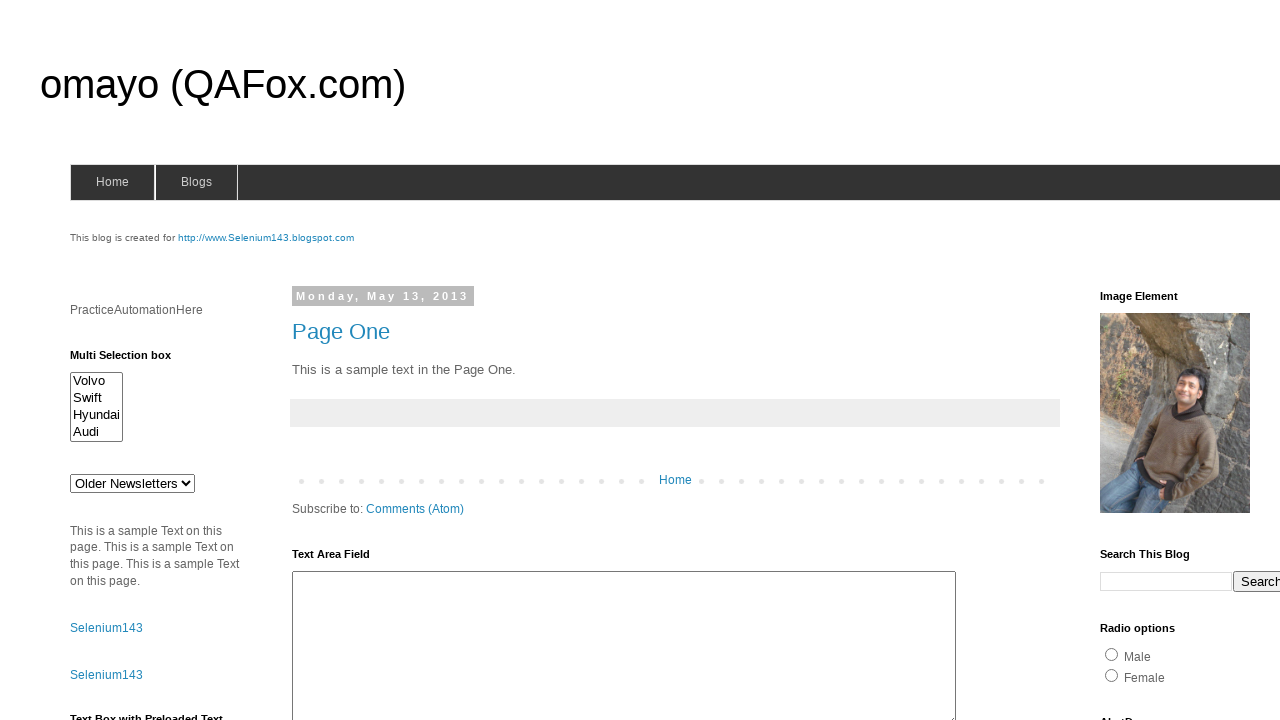

Set viewport size to 1920x1080
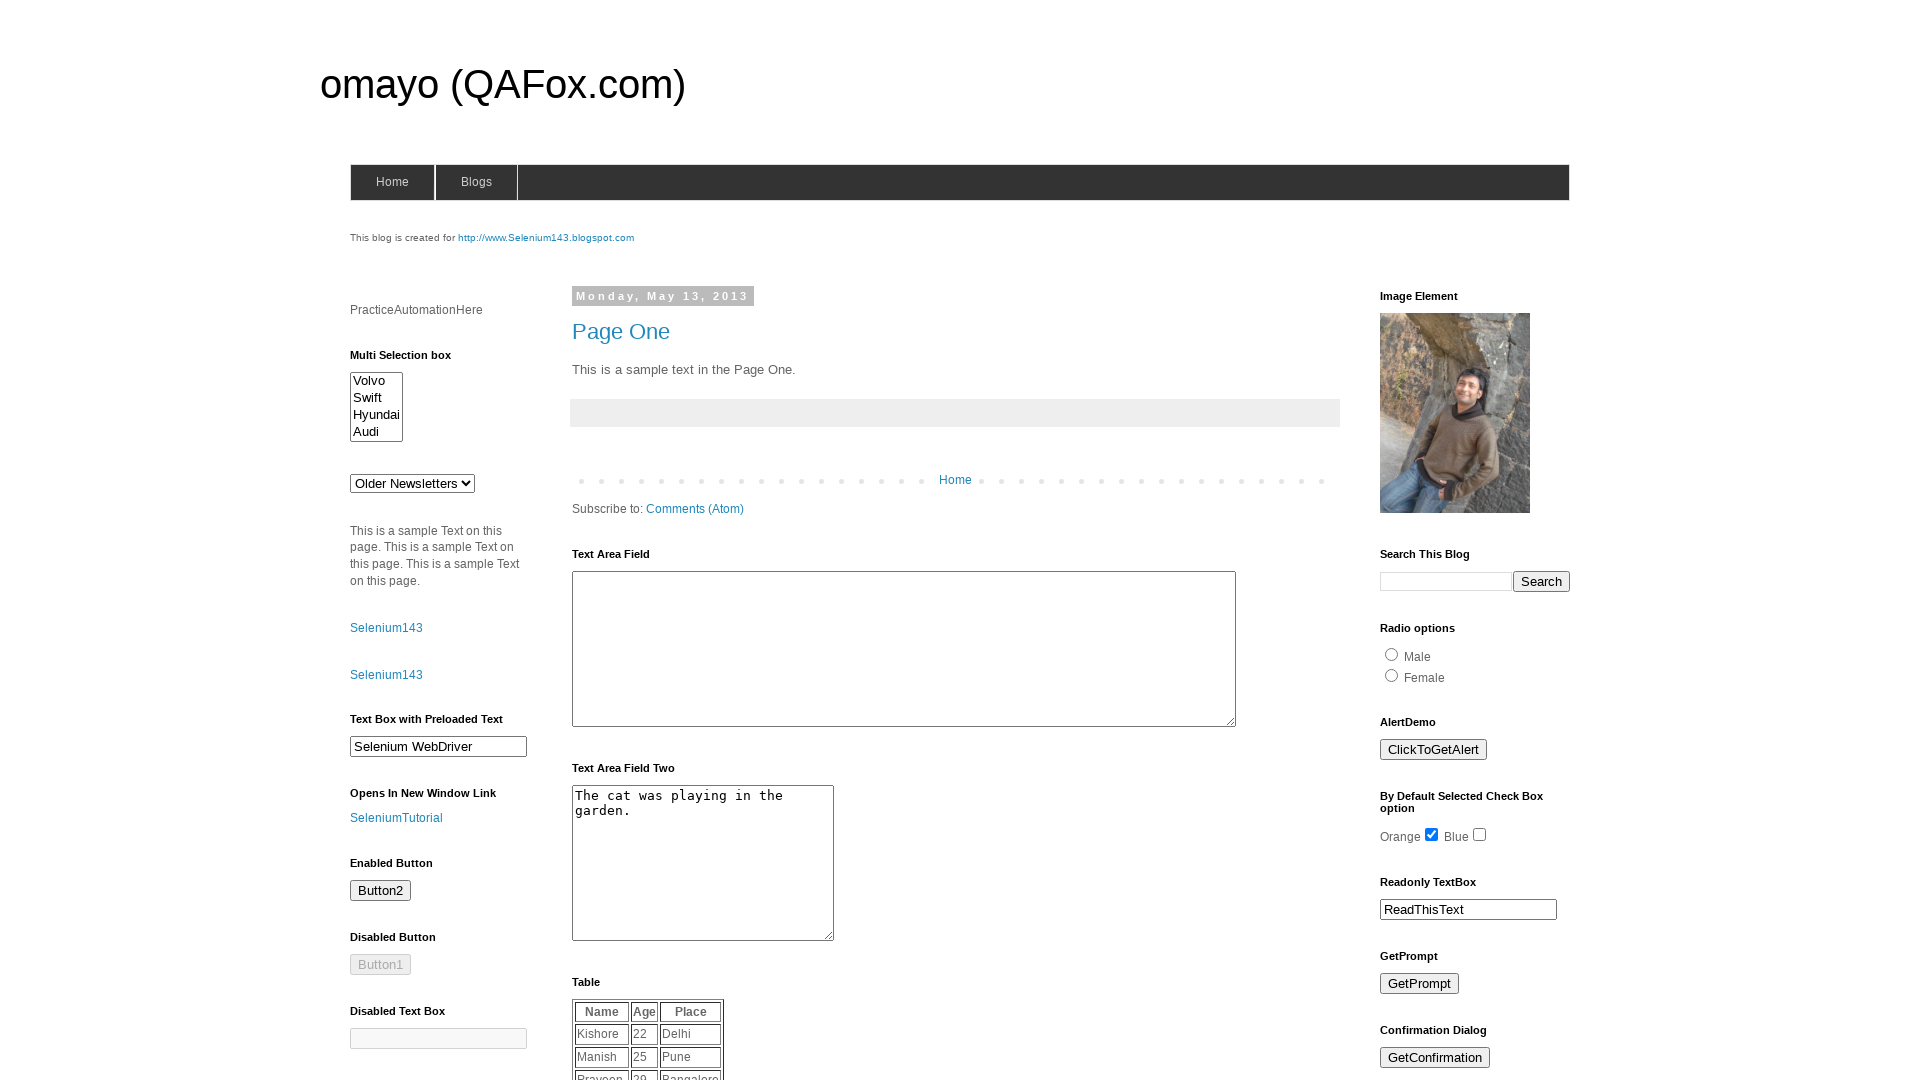

Blog page loaded successfully (domcontentloaded state)
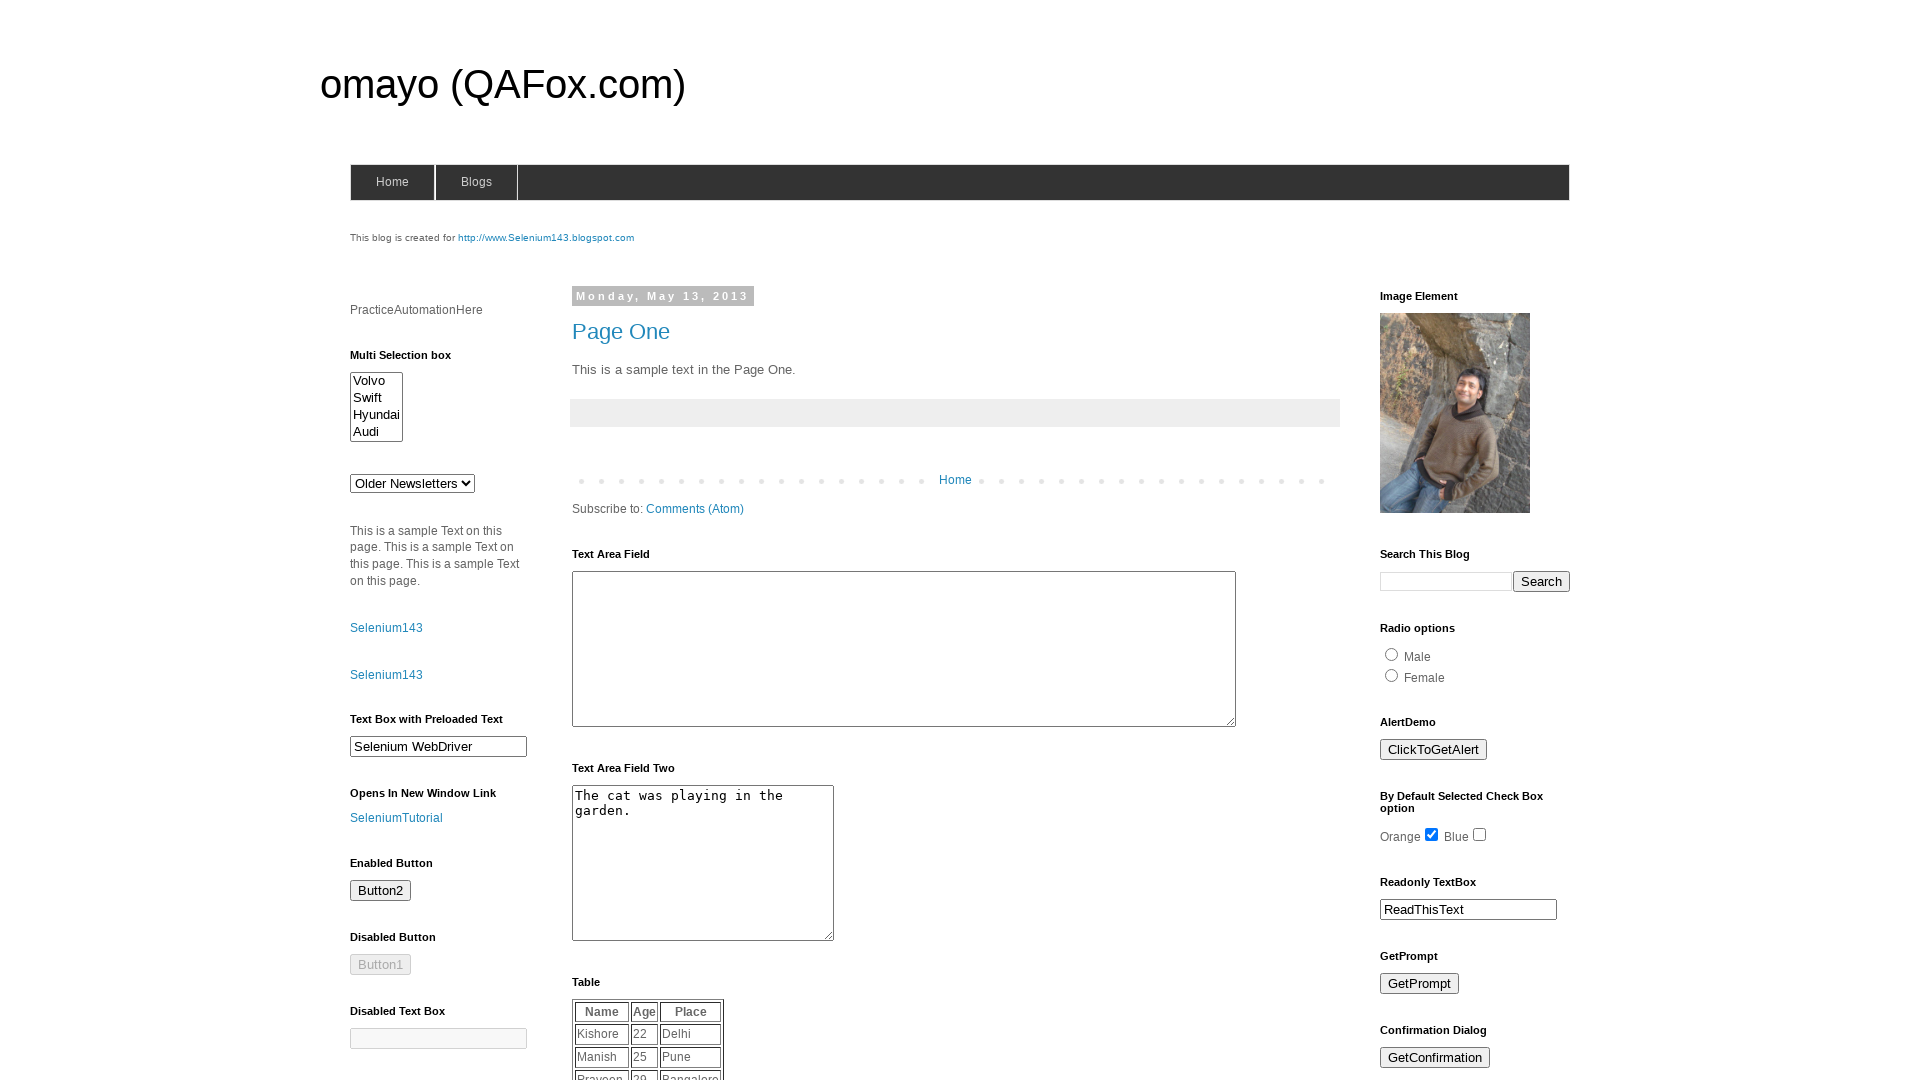

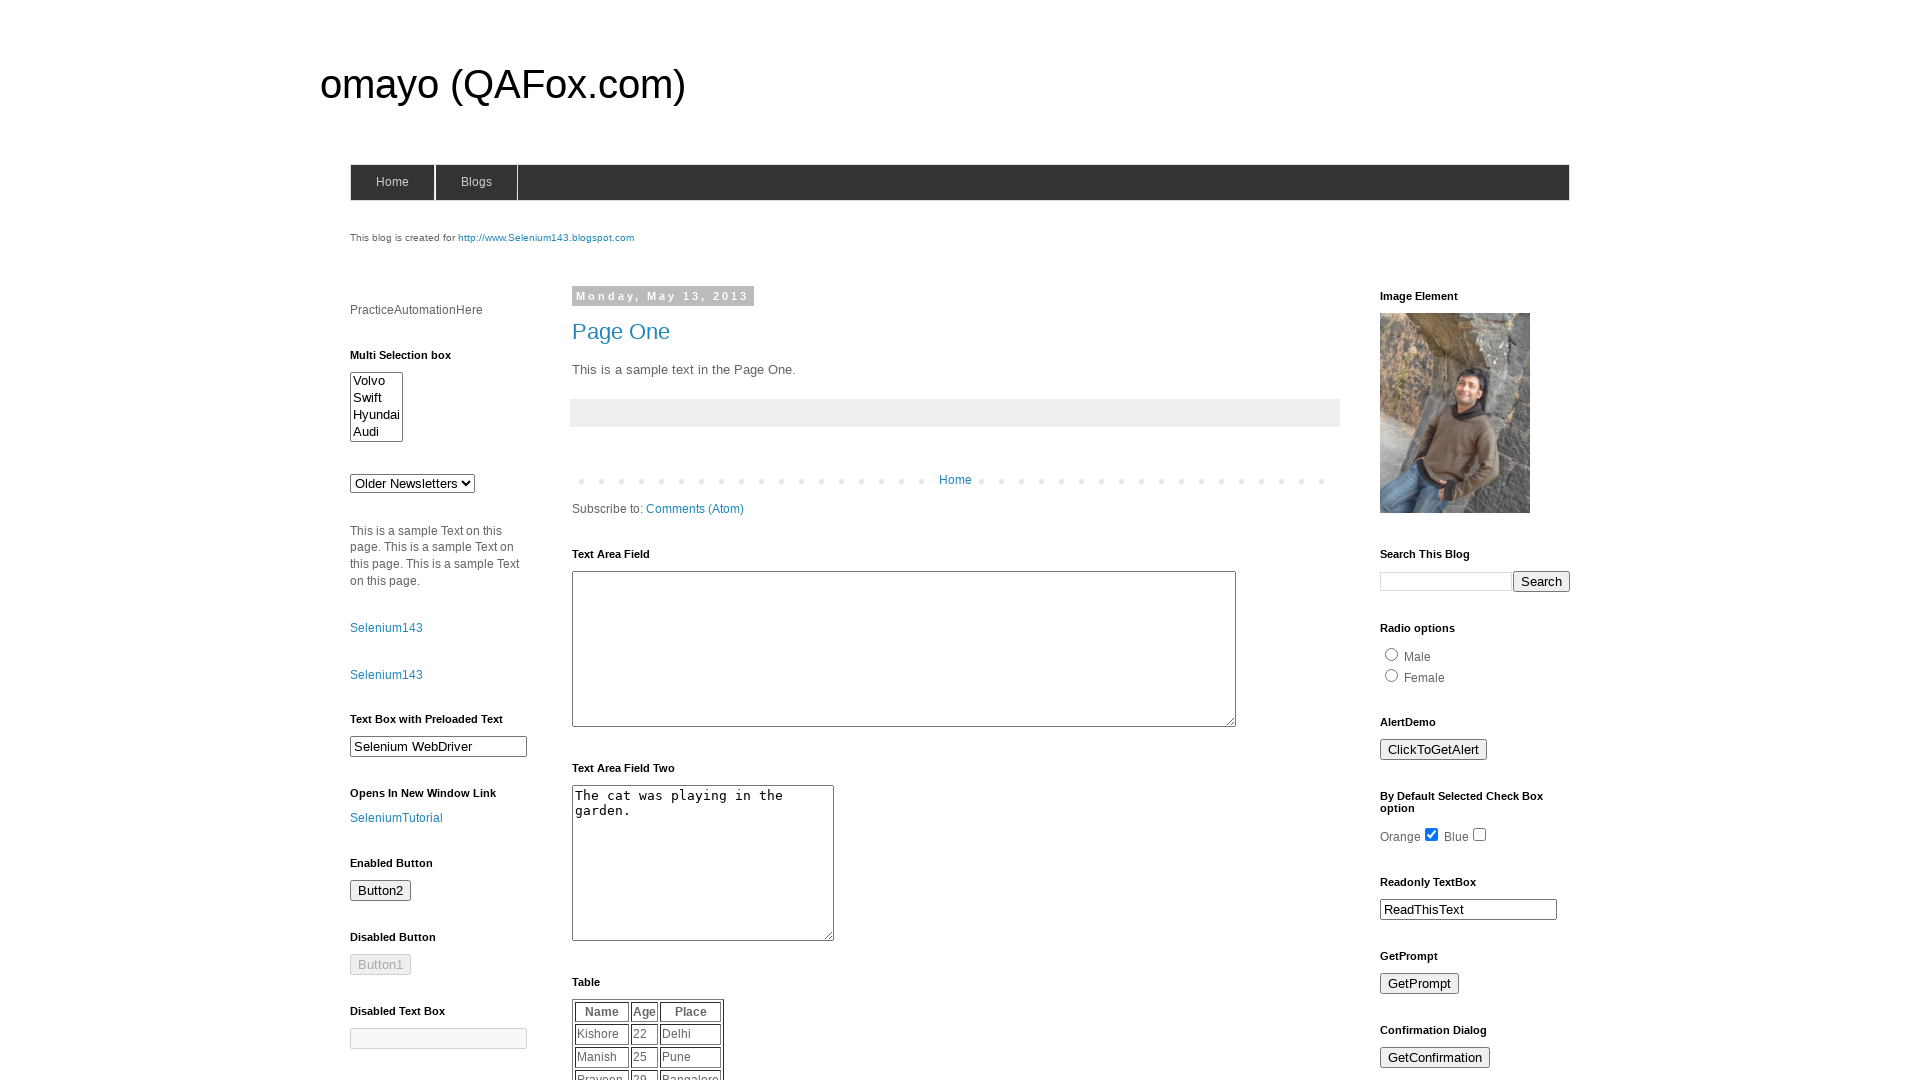